Tests clicking a JavaScript Confirm button and accepting the confirm dialog, then verifies the "Ok" result message.

Starting URL: https://the-internet.herokuapp.com/javascript_alerts

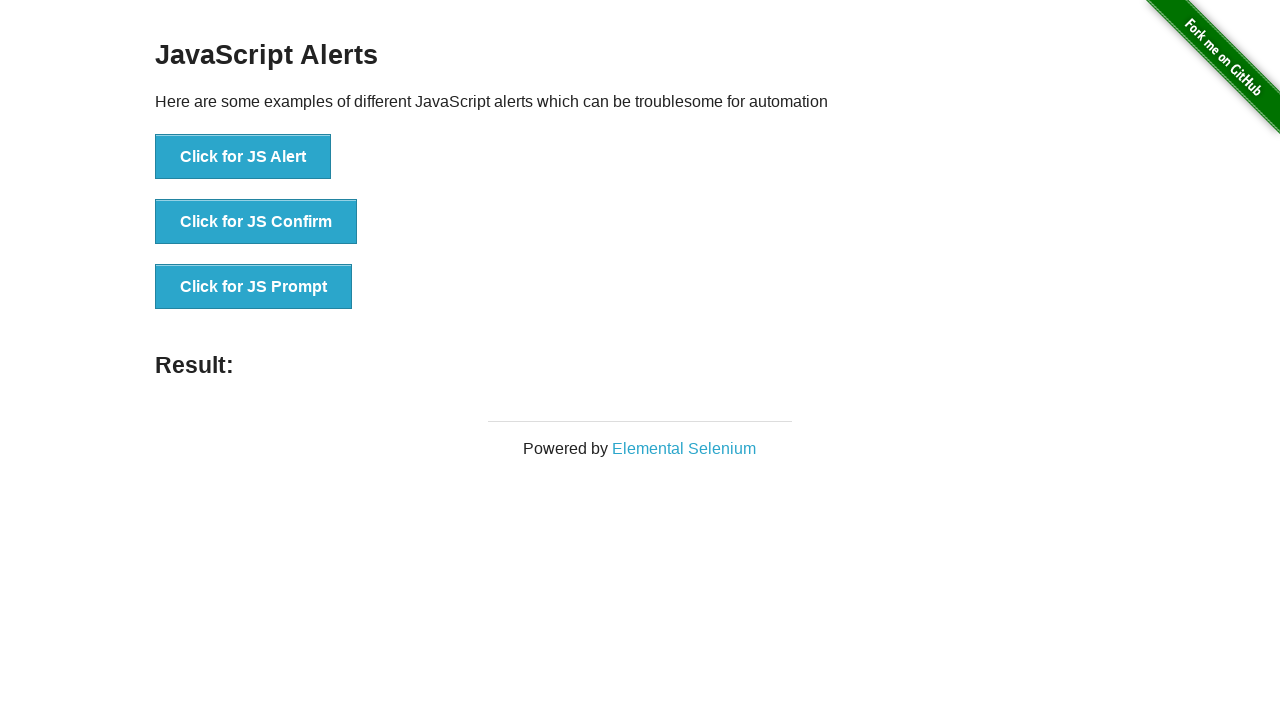

Set up dialog handler to accept confirm dialogs
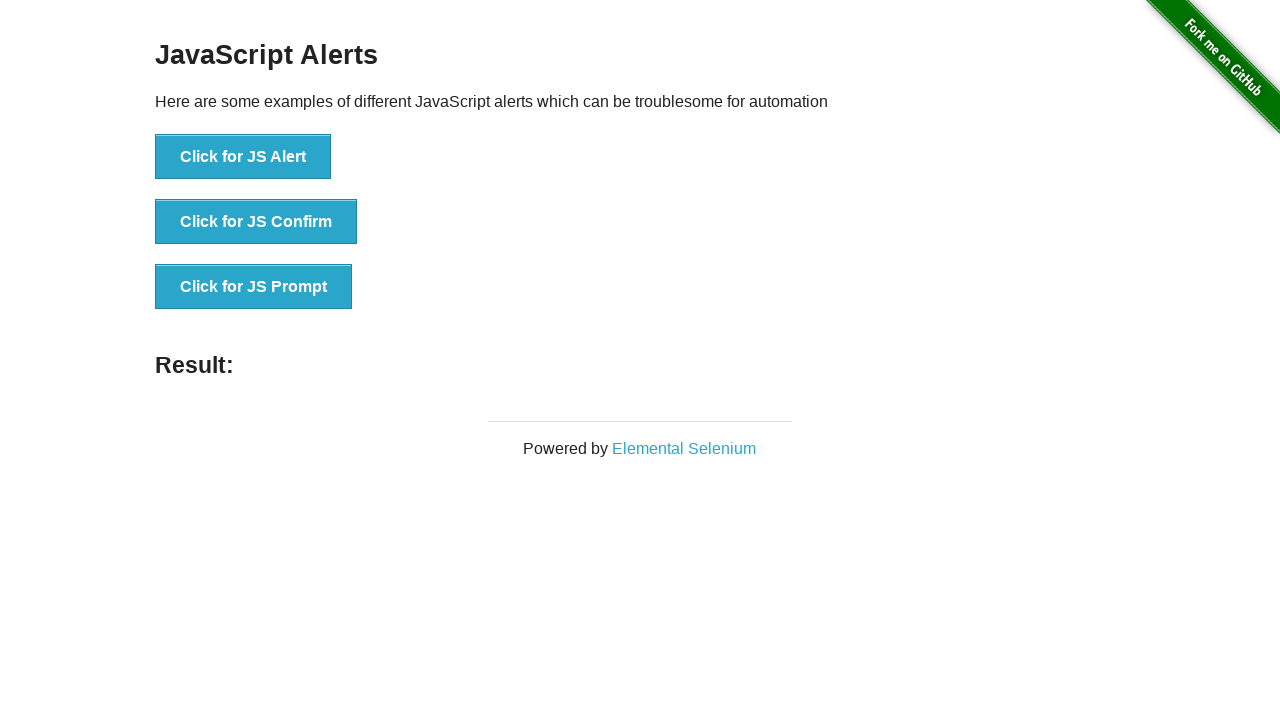

Clicked the JavaScript Confirm button at (256, 222) on xpath=//*[@id='content']/div/ul/li[2]/button
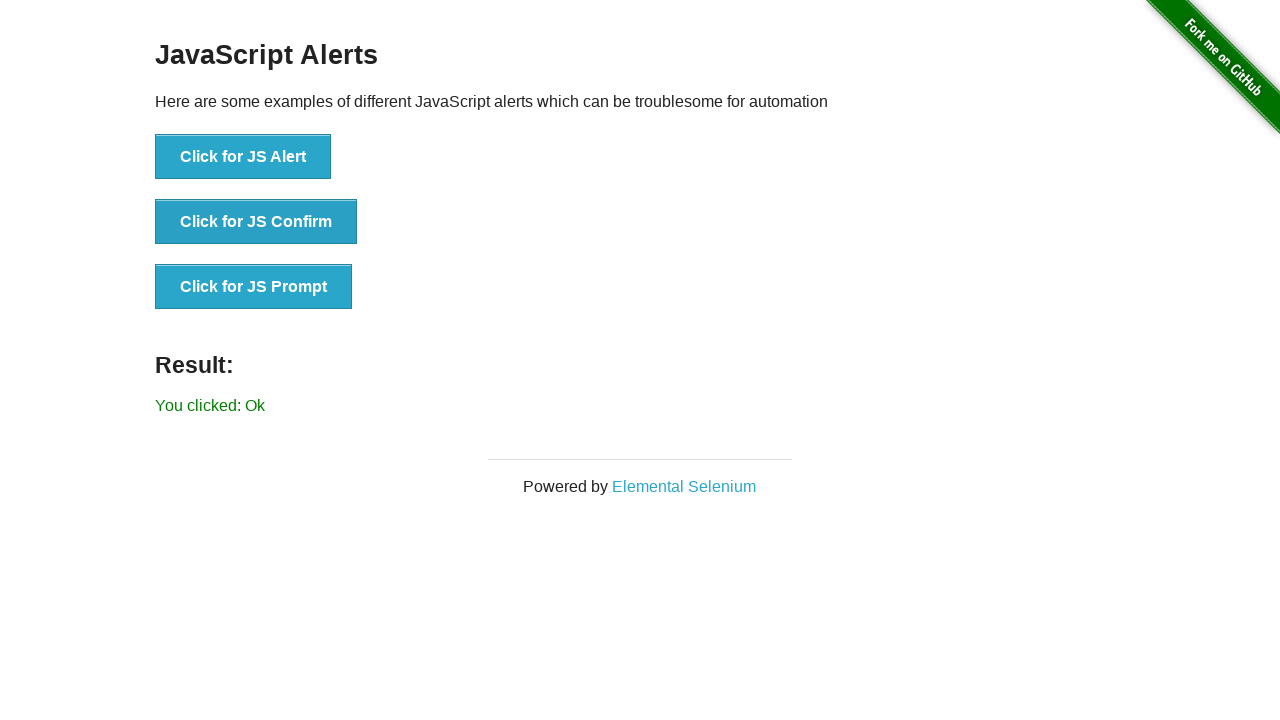

Confirm dialog was accepted and result message appeared
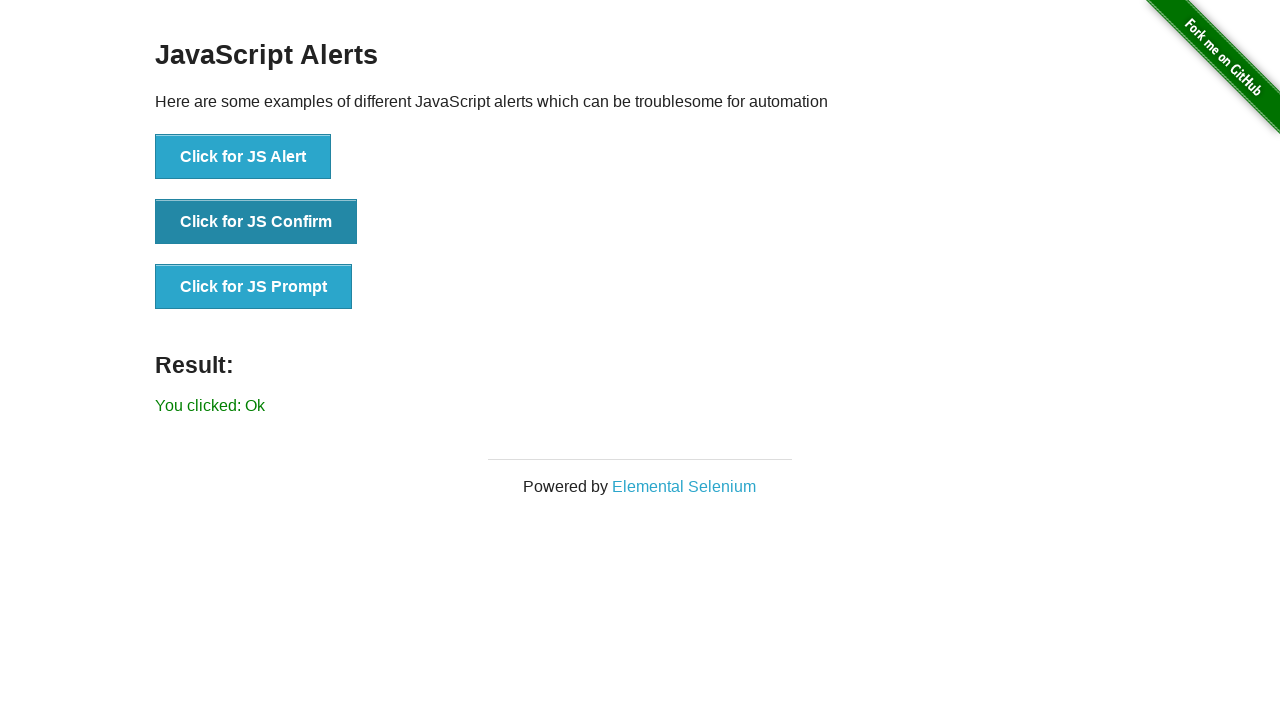

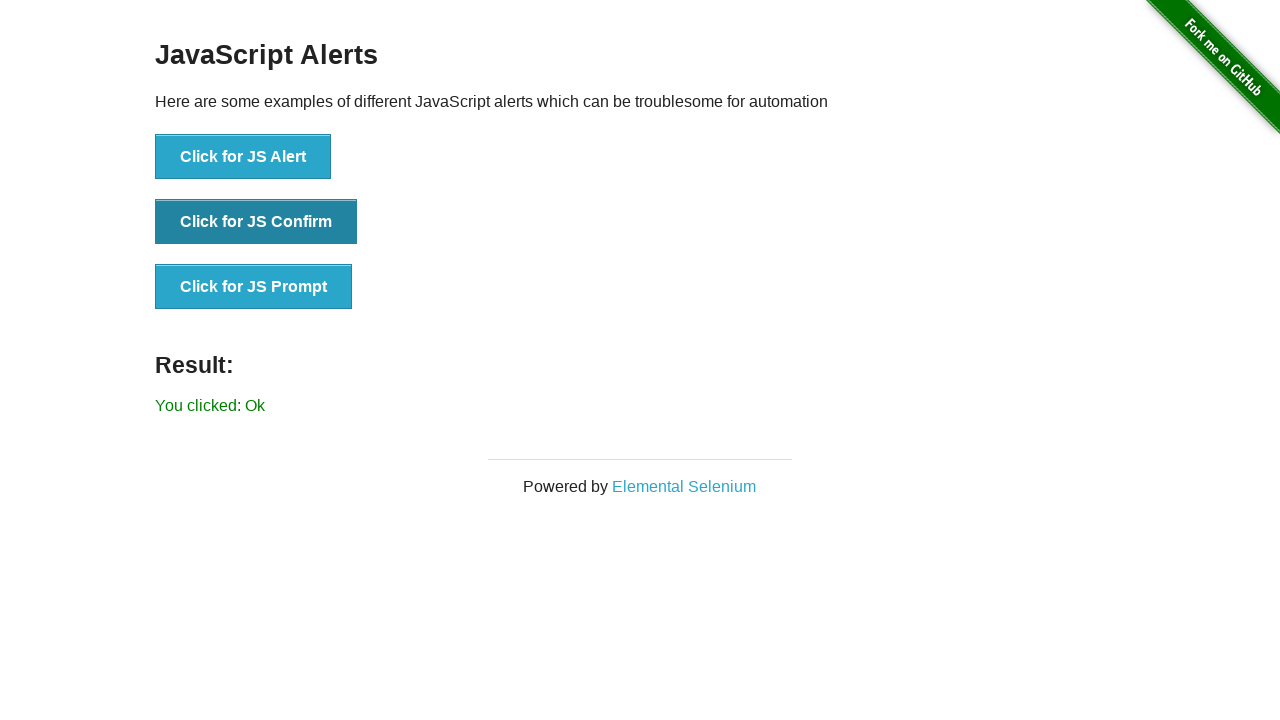